Navigates to Sina mail page and enters text into the username field using explicit wait

Starting URL: https://mail.sina.com.cn/

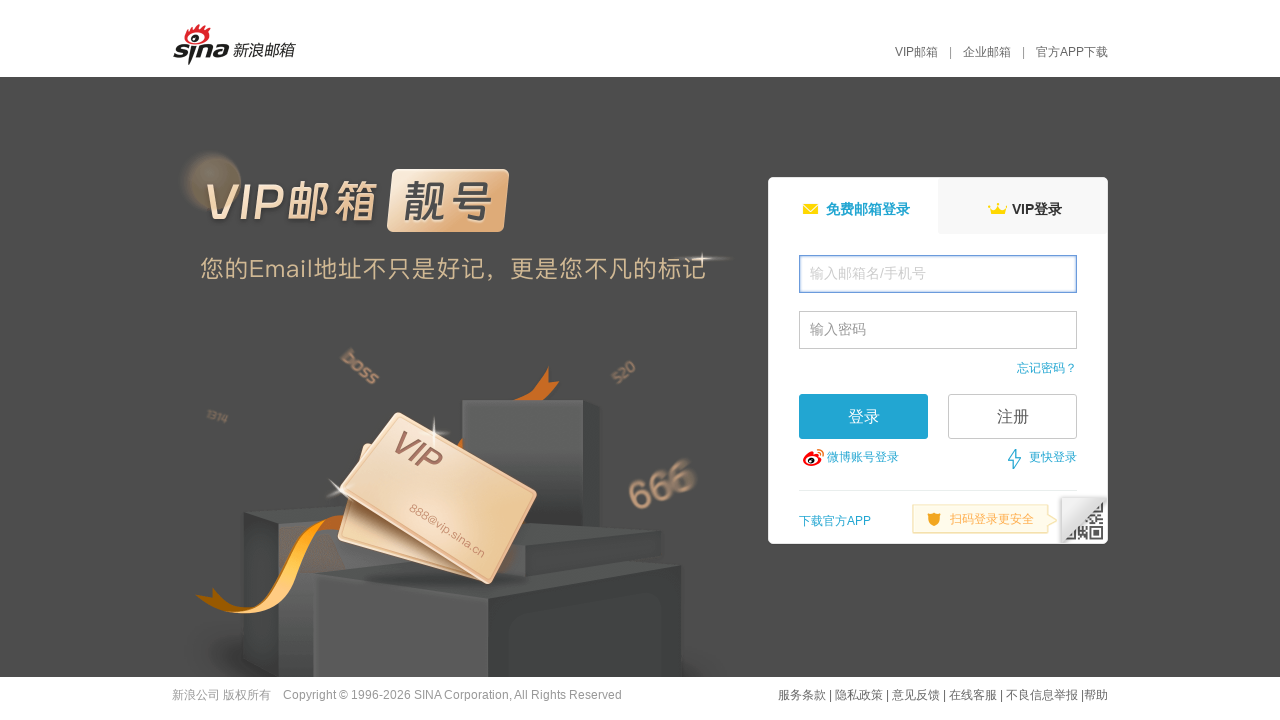

Waited for username field to be present
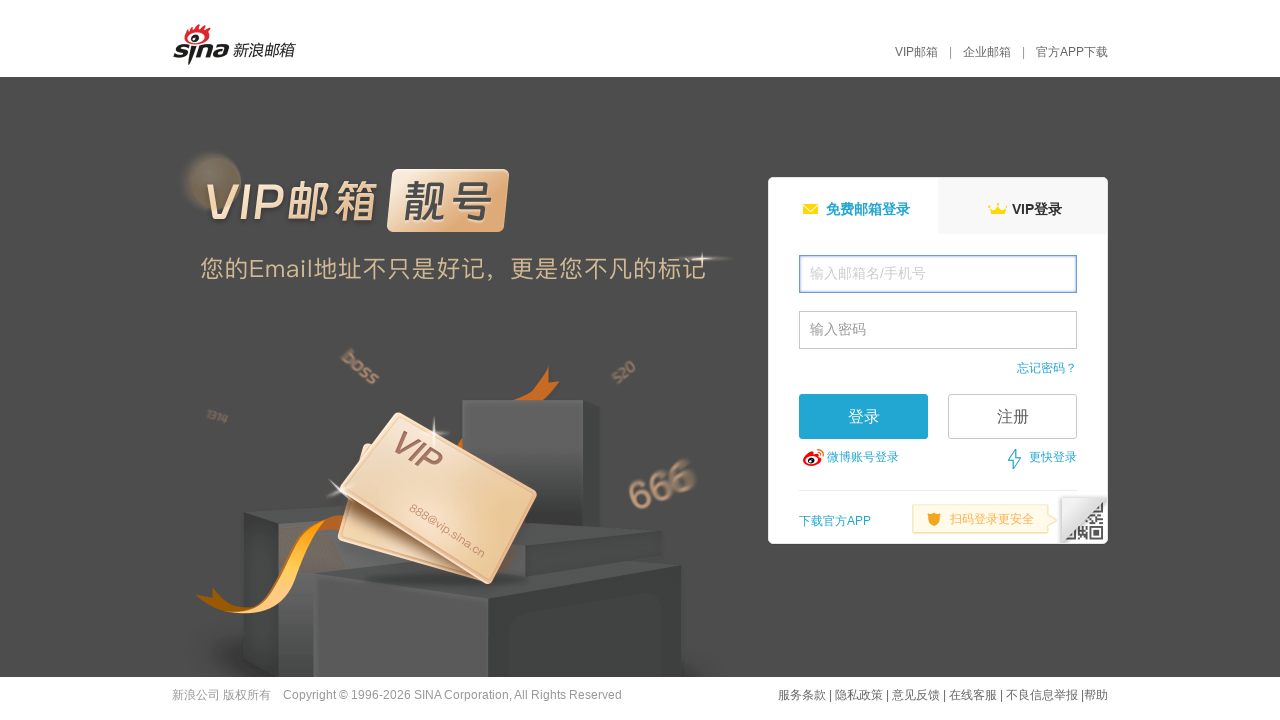

Entered 'hello' into the username field on #freename
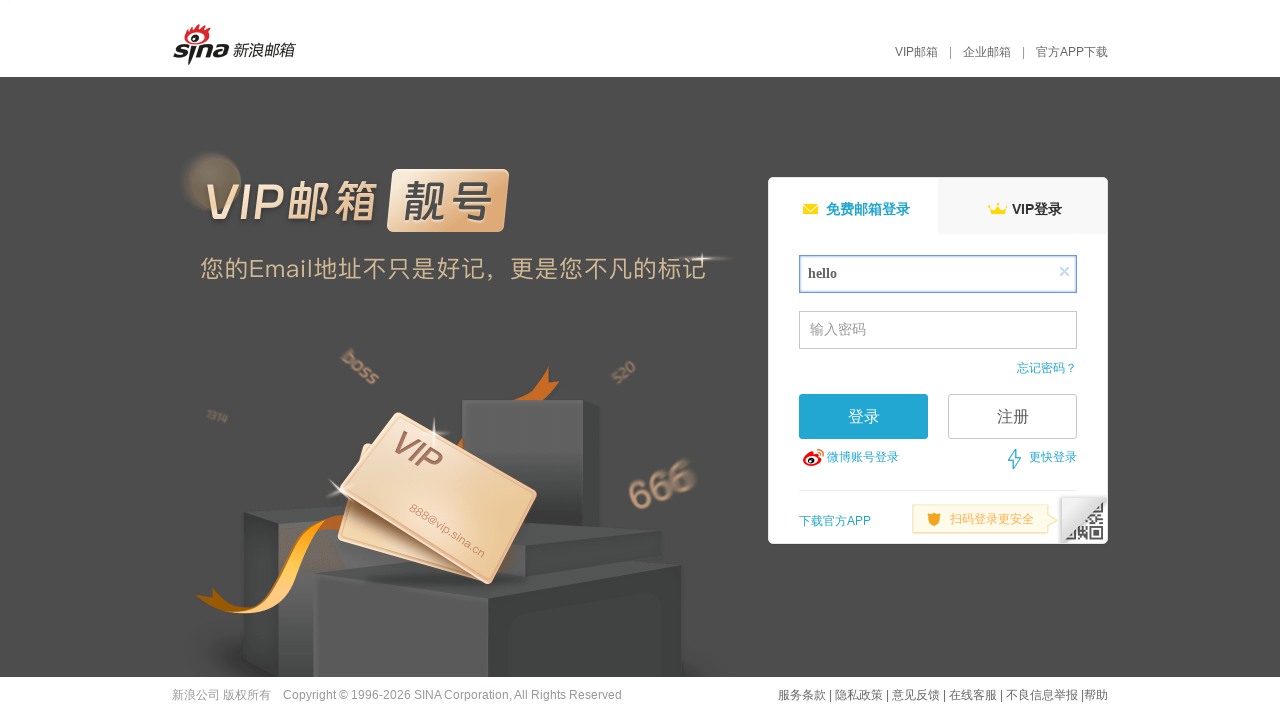

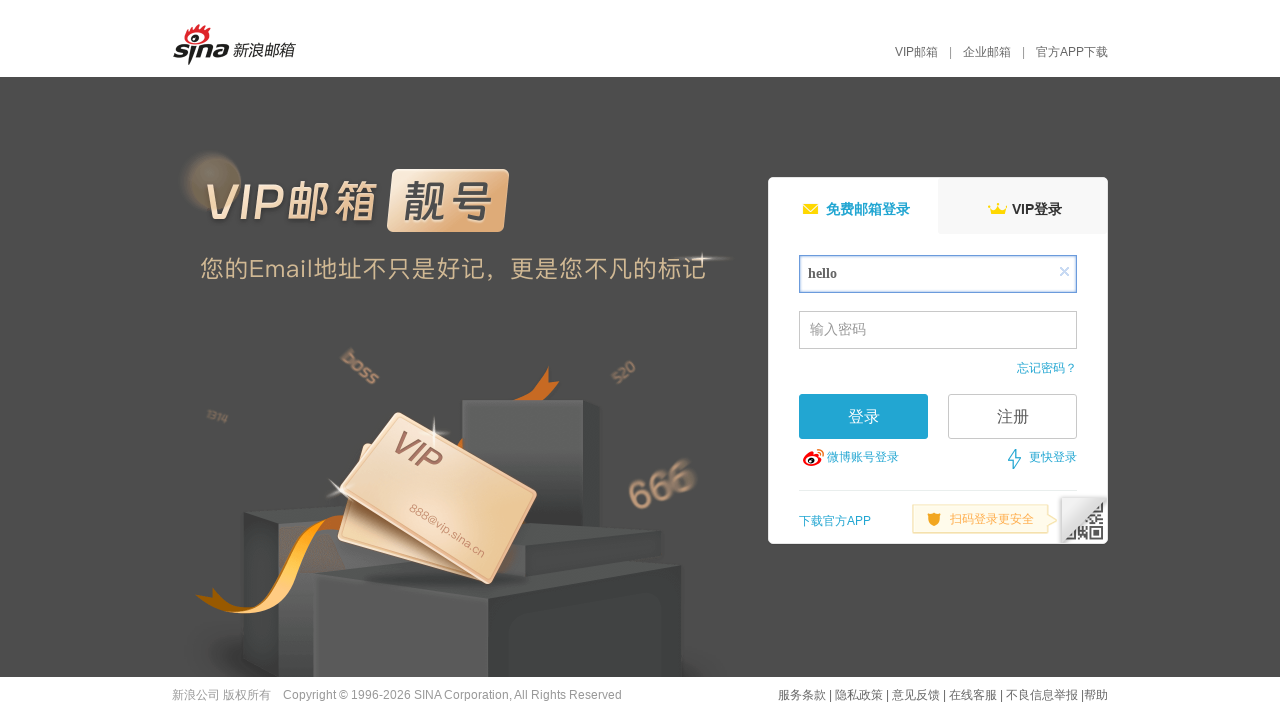